Tests JavaScript alert handling by generating a confirm dialog using JavaScript executor and then accepting it

Starting URL: https://opensource-demo.orangehrmlive.com/

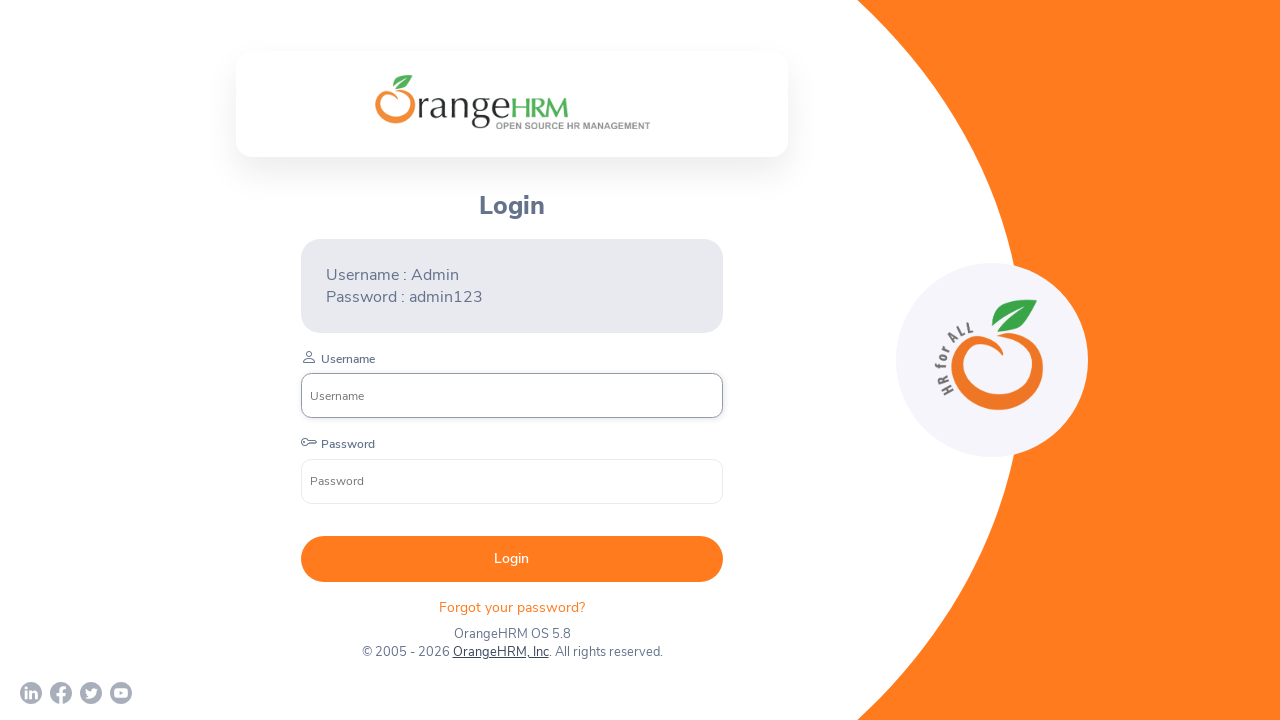

Generated JavaScript confirm dialog with message 'user is on Login Page'
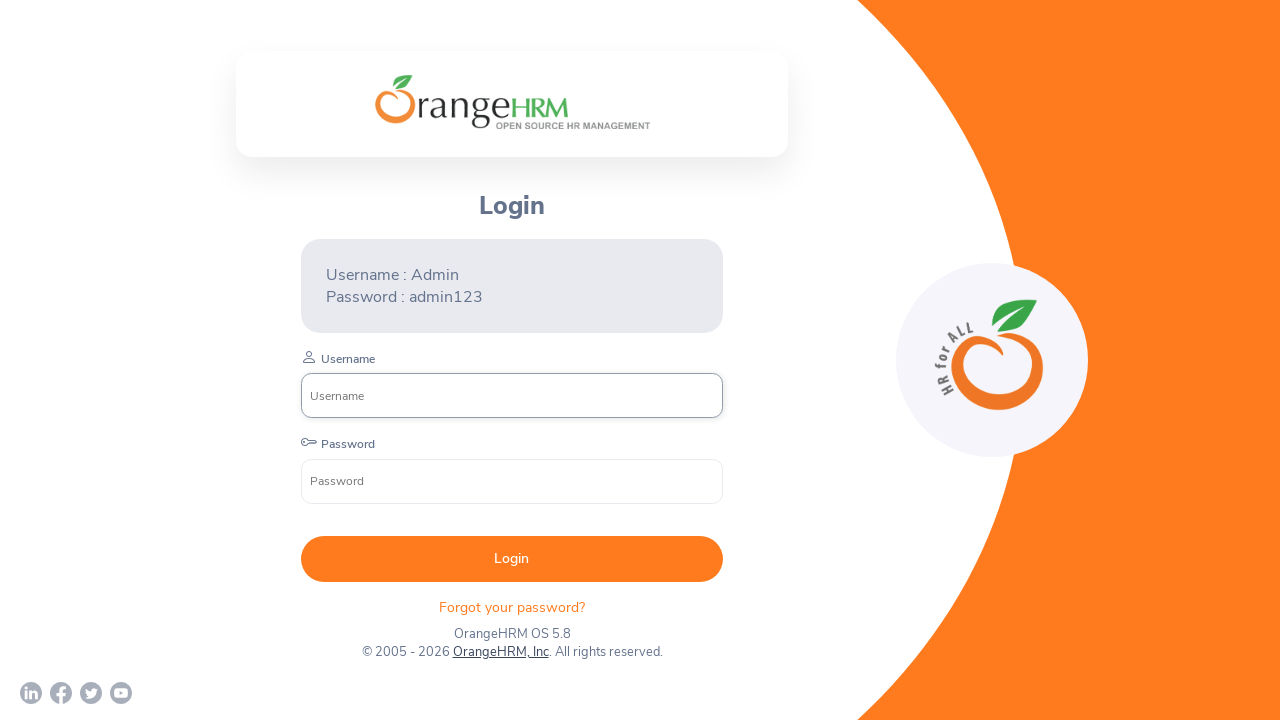

Set up dialog handler to automatically accept dialogs
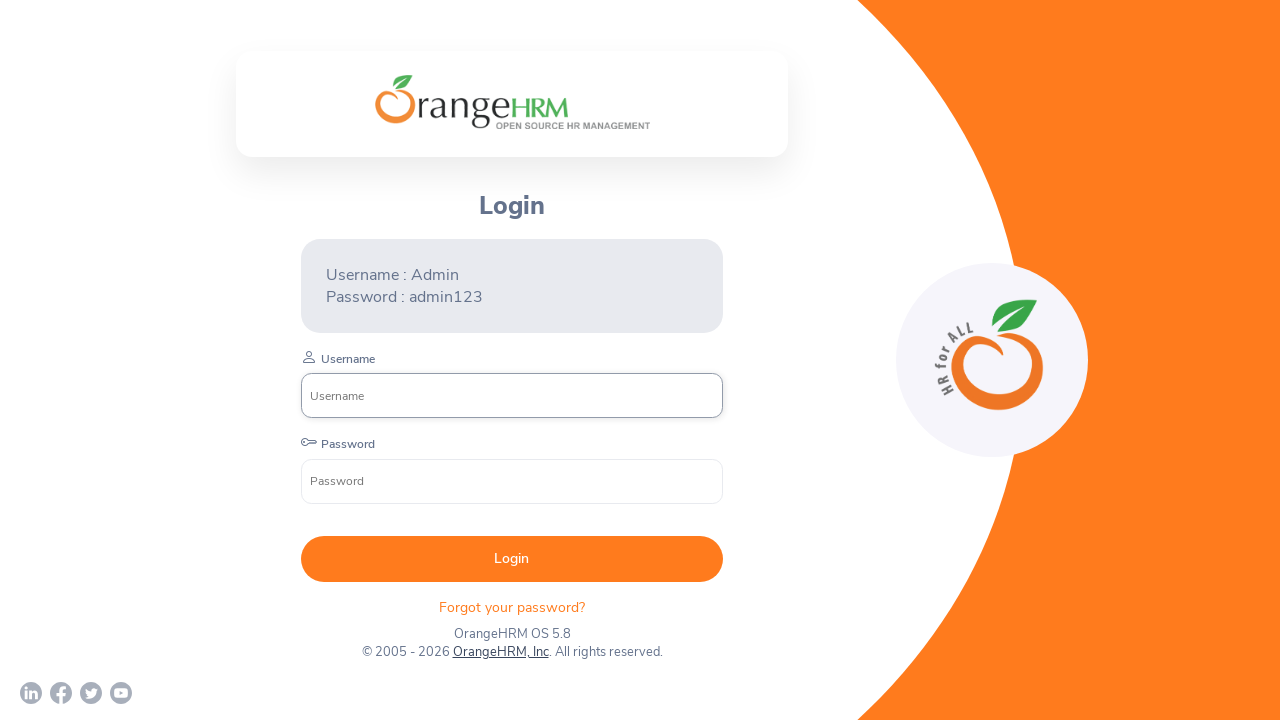

Generated JavaScript confirm dialog with message 'Testing alert handling'
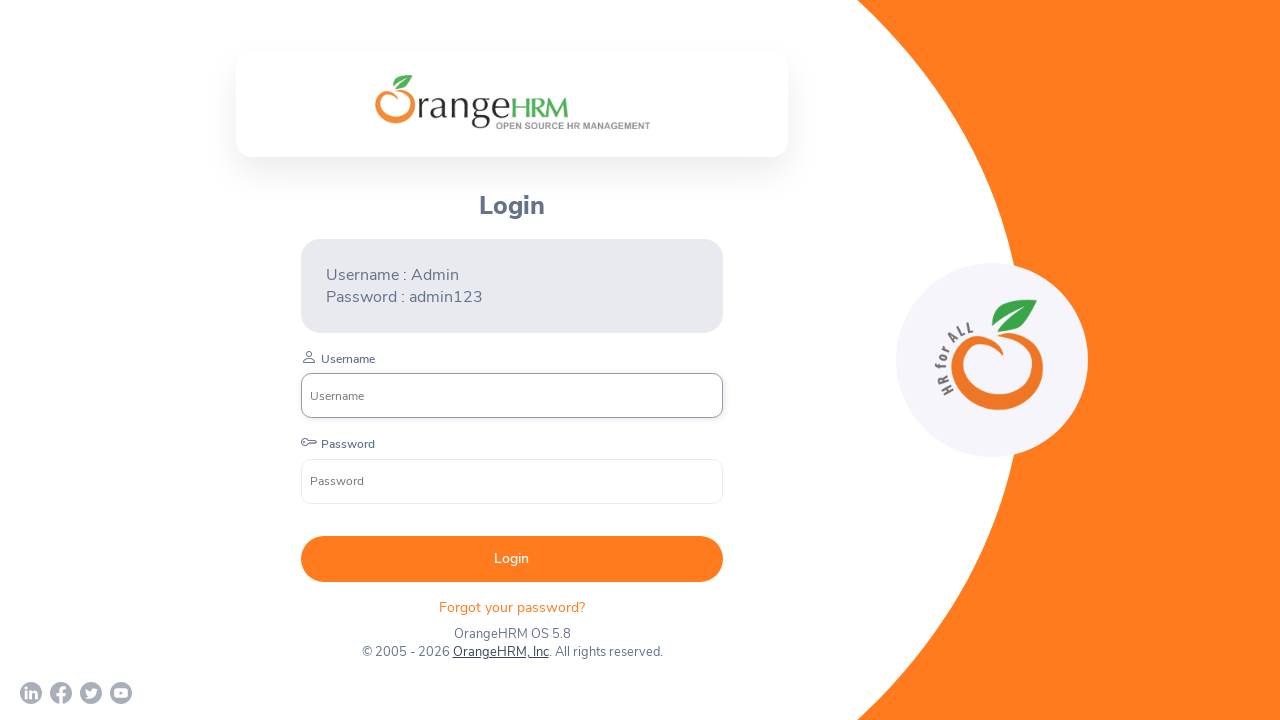

Waited 1000ms for dialog to be processed
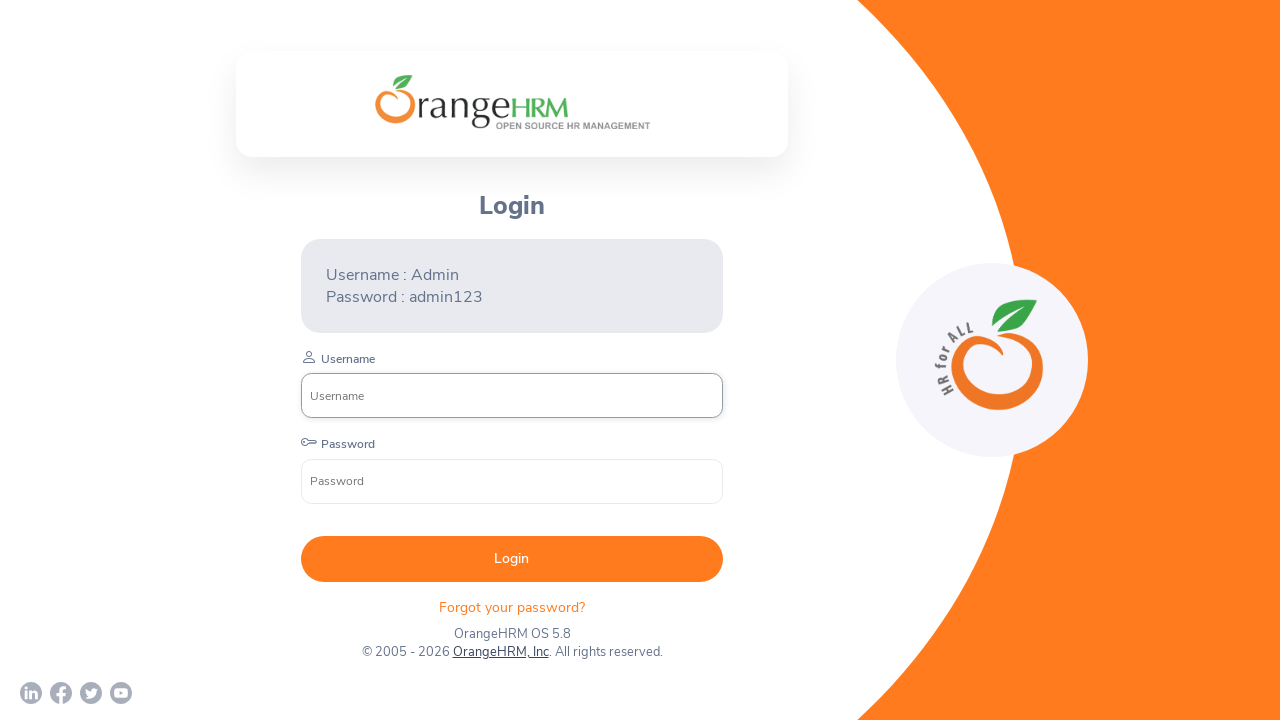

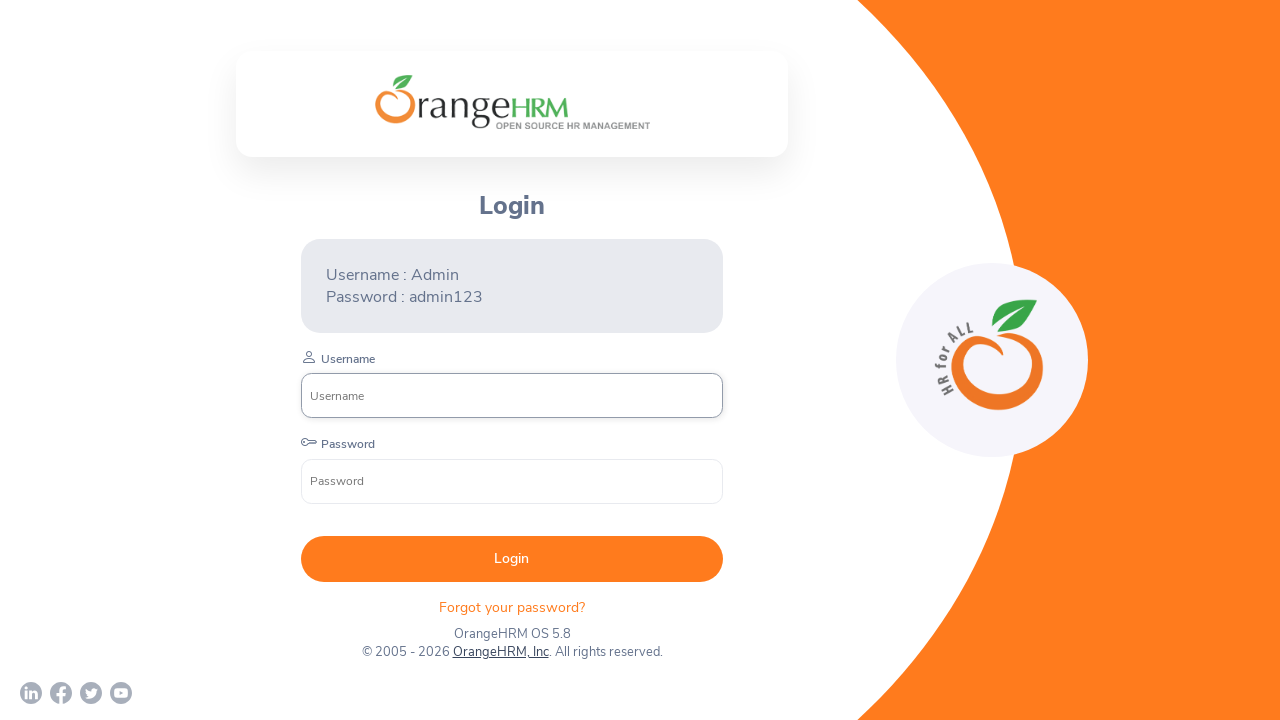